Tests dynamic control functionality by clicking a toggle button to make a checkbox disappear and reappear, then verifies the checkbox can be clicked after it reappears.

Starting URL: https://v1.training-support.net/selenium/dynamic-controls

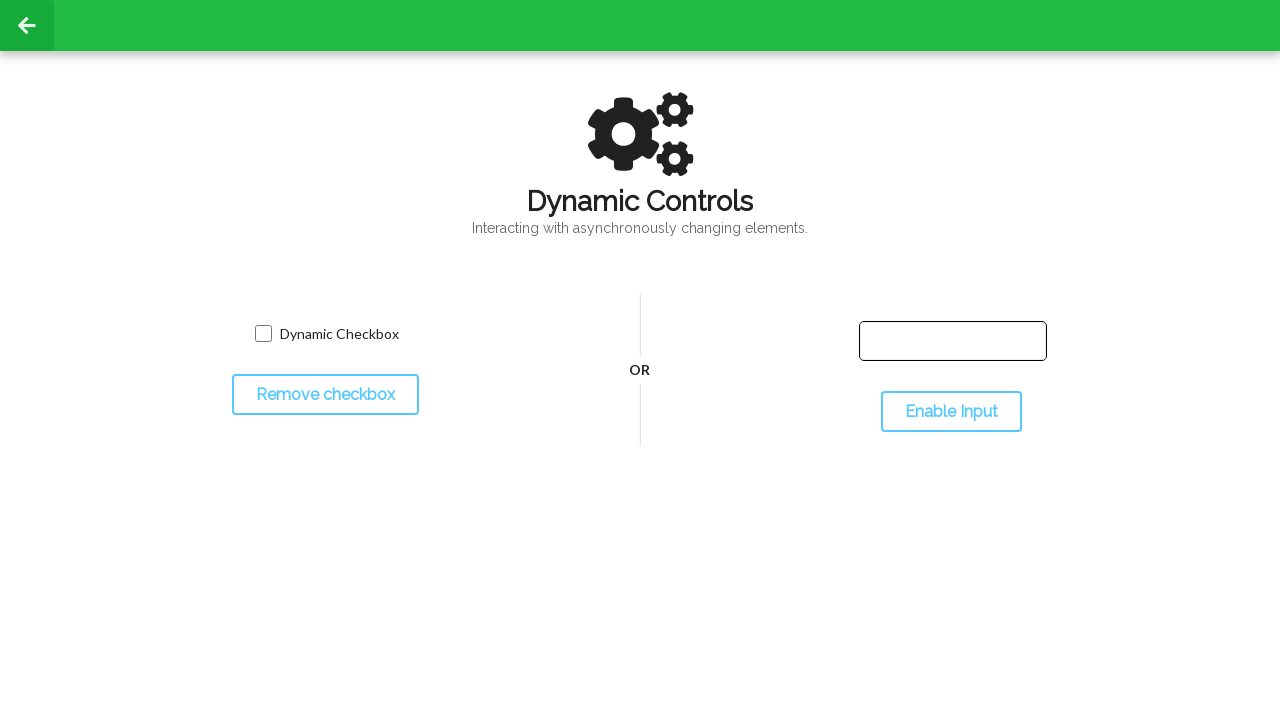

Clicked toggle button to hide the checkbox at (325, 395) on #toggleCheckbox
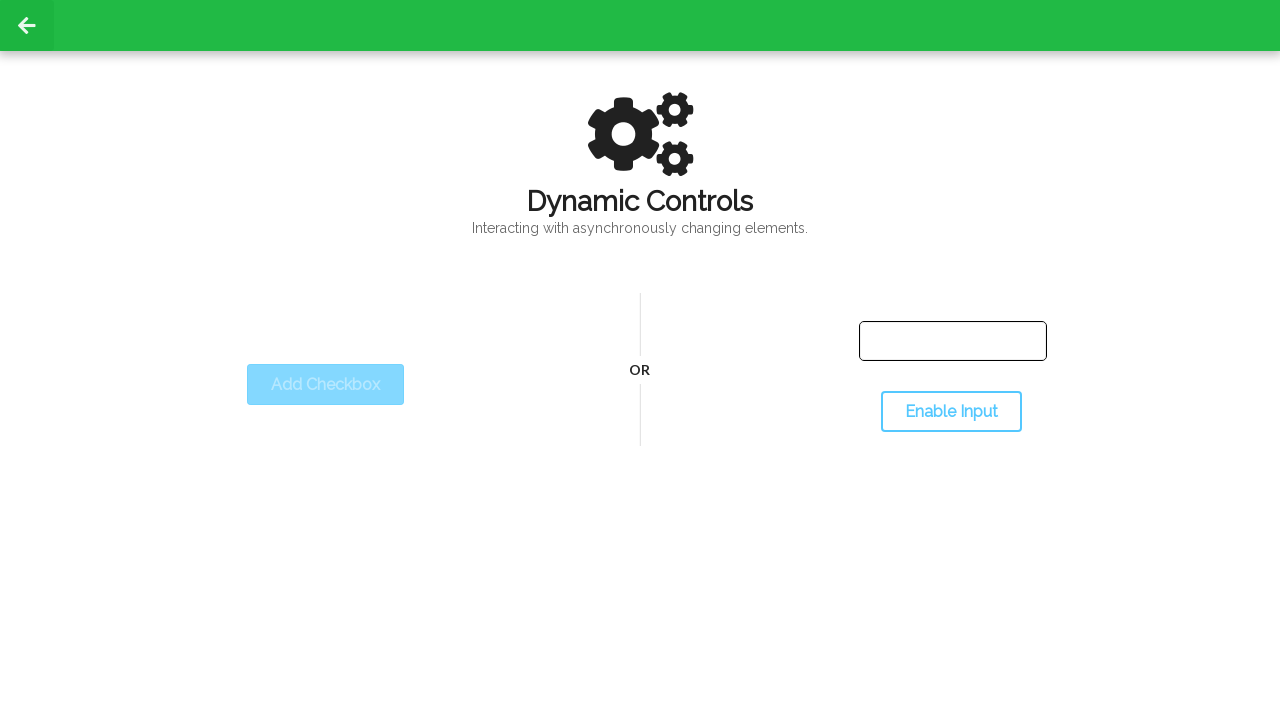

Checkbox disappeared as expected
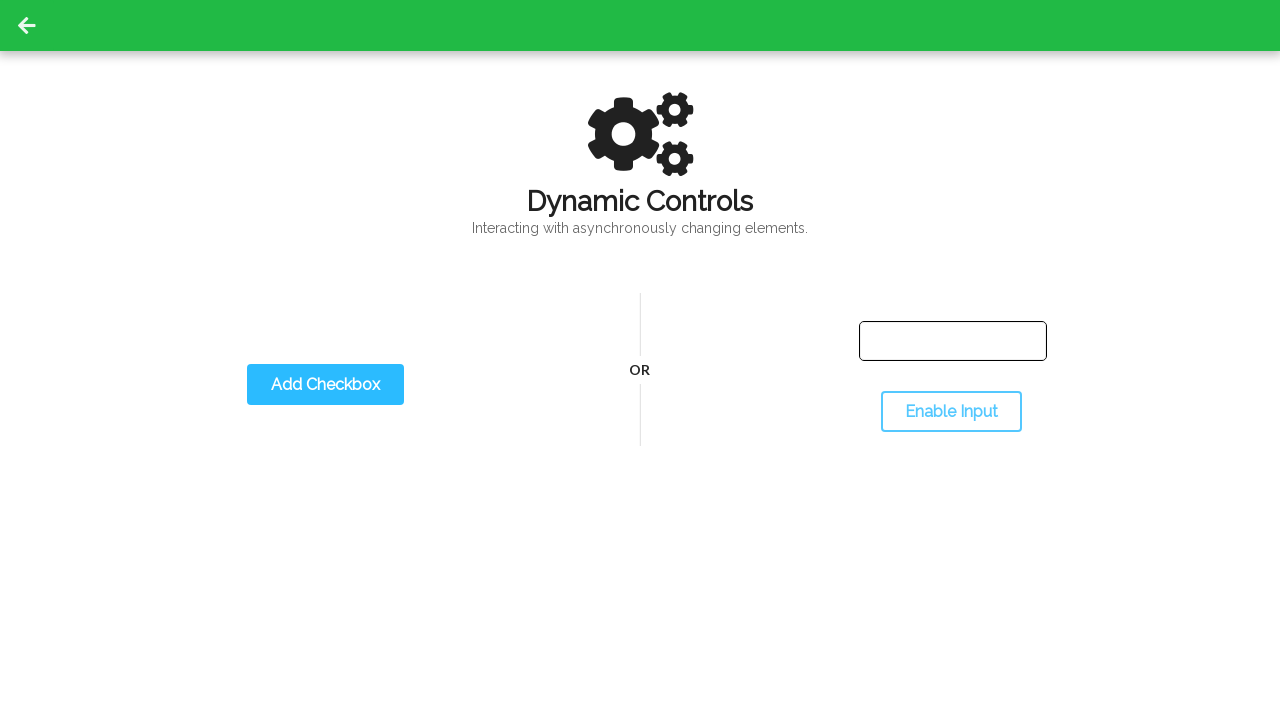

Clicked toggle button to show the checkbox again at (325, 385) on #toggleCheckbox
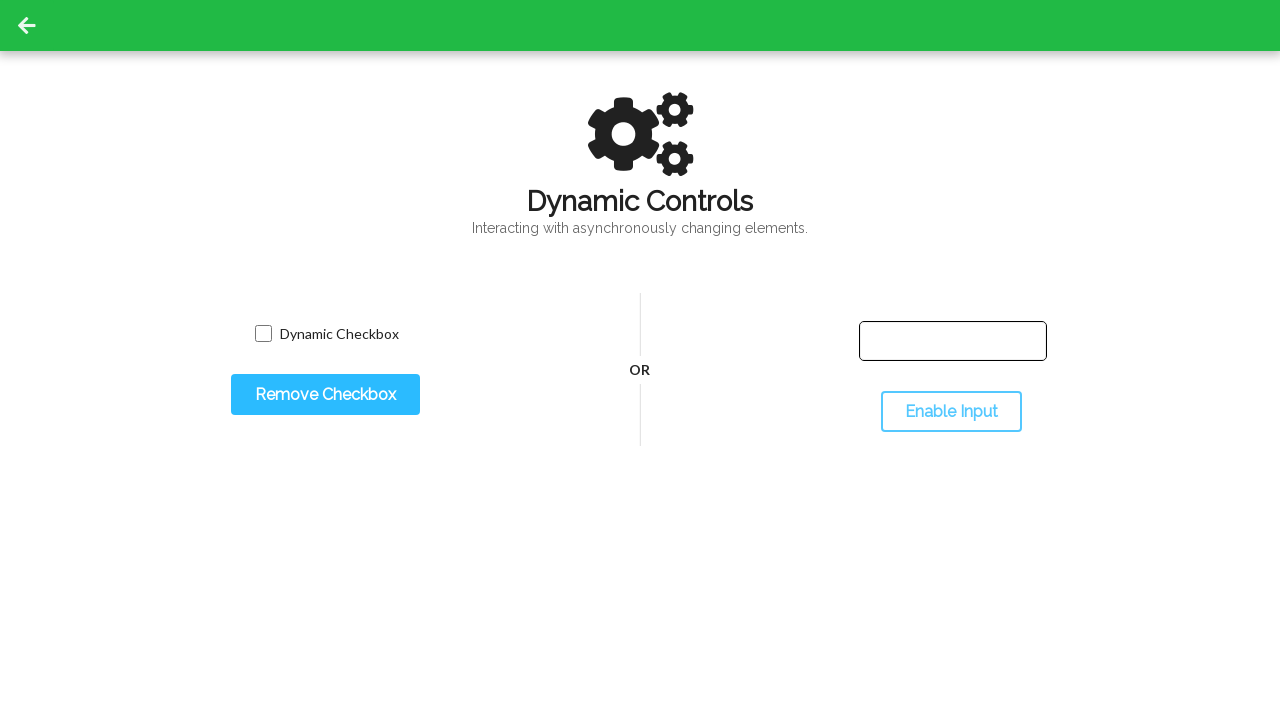

Dynamic checkbox reappeared and is now visible
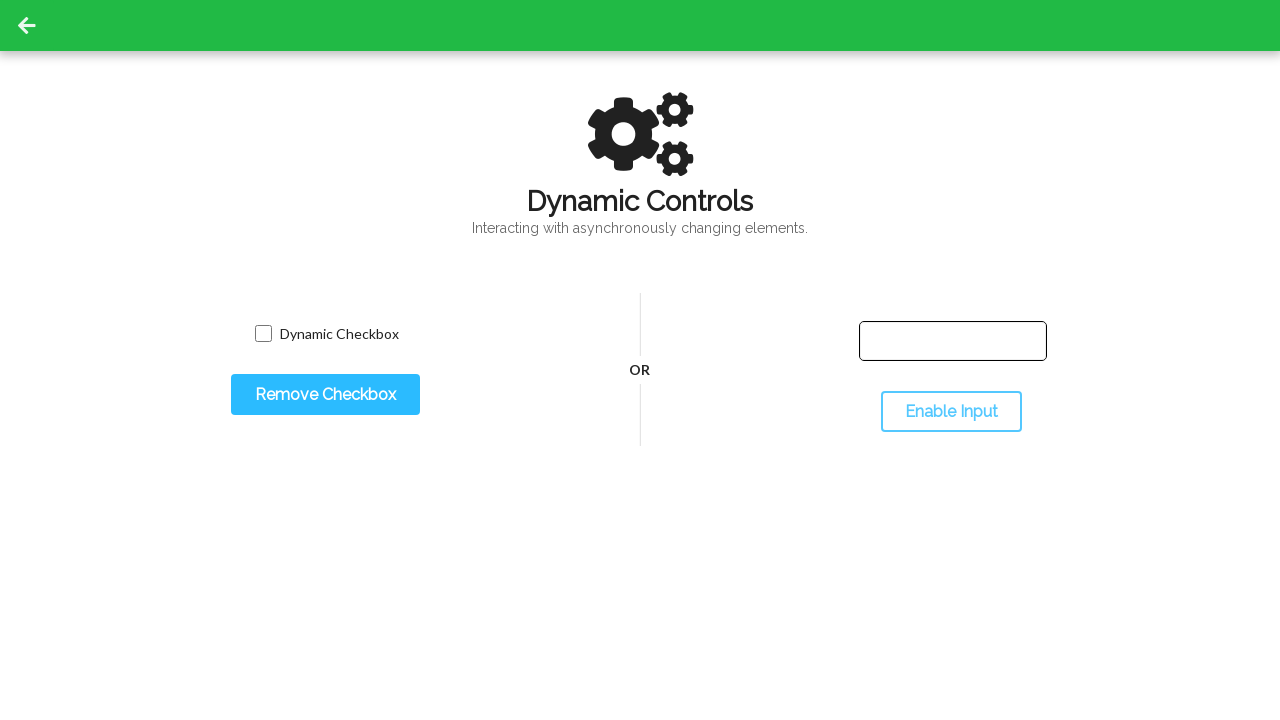

Clicked the reappeared checkbox successfully at (263, 334) on input.willDisappear
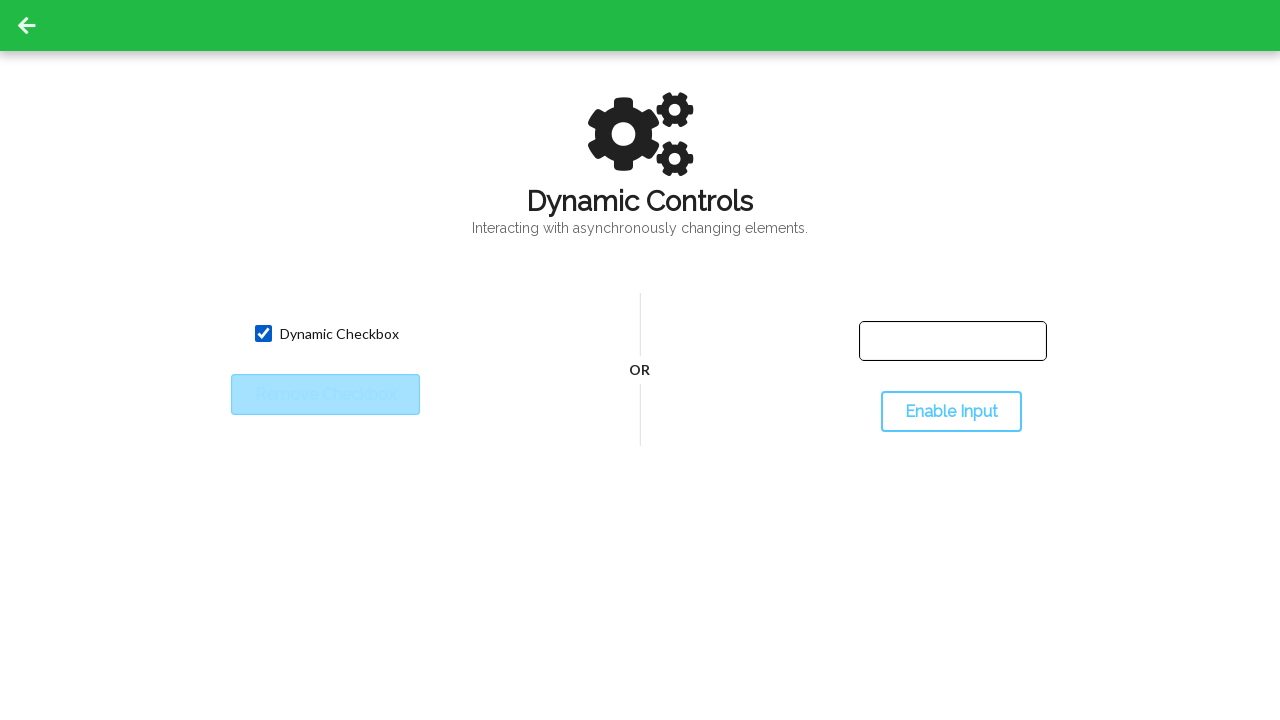

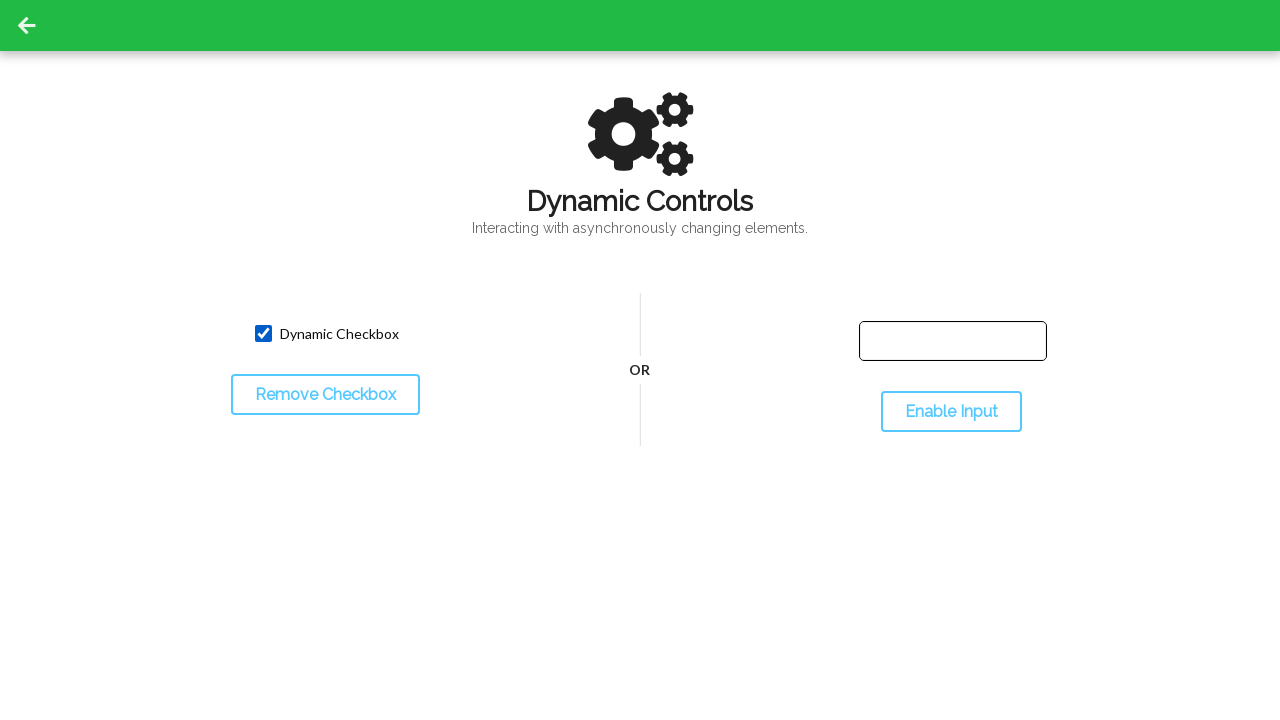